Tests the RPA Challenge by clicking the start button and filling out a series of form fields (first name, last name, company name, role, address, email, phone number) multiple times, then submitting each form entry.

Starting URL: https://rpachallenge.com/

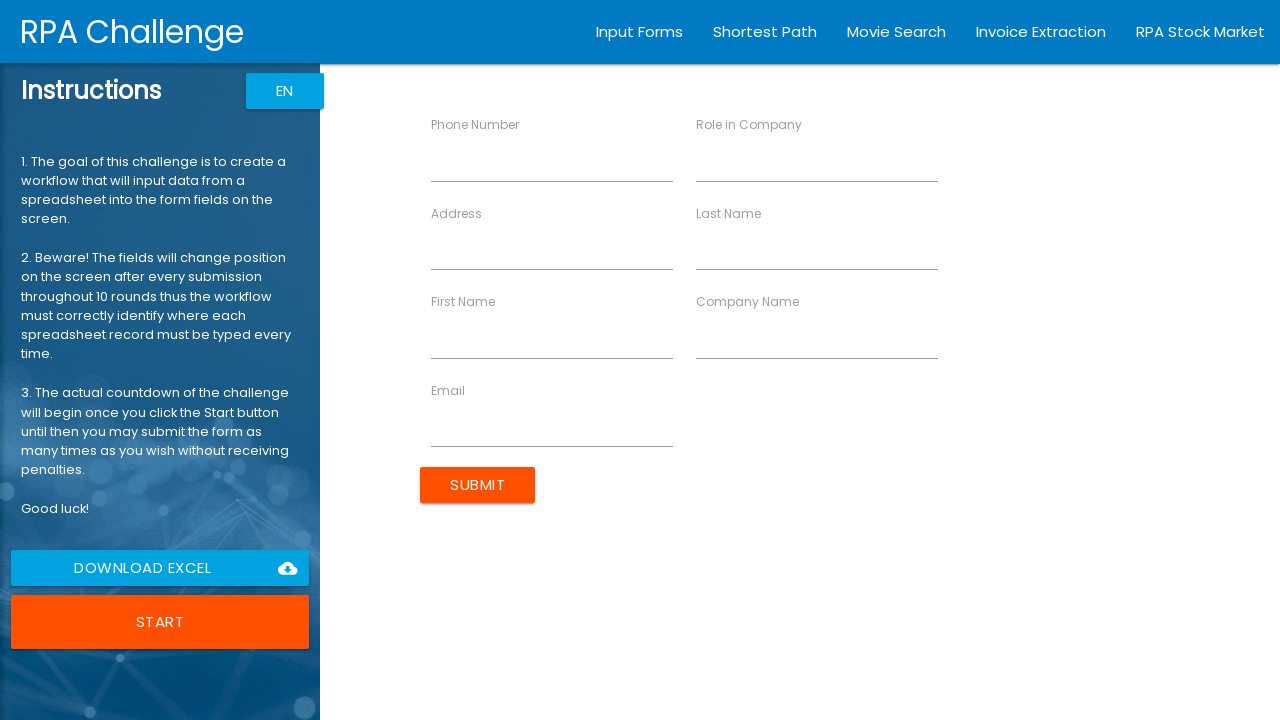

Clicked the start button to begin RPA Challenge at (160, 622) on xpath=/html/body/app-root/div[2]/app-rpa1/div/div[1]/div[6]/button
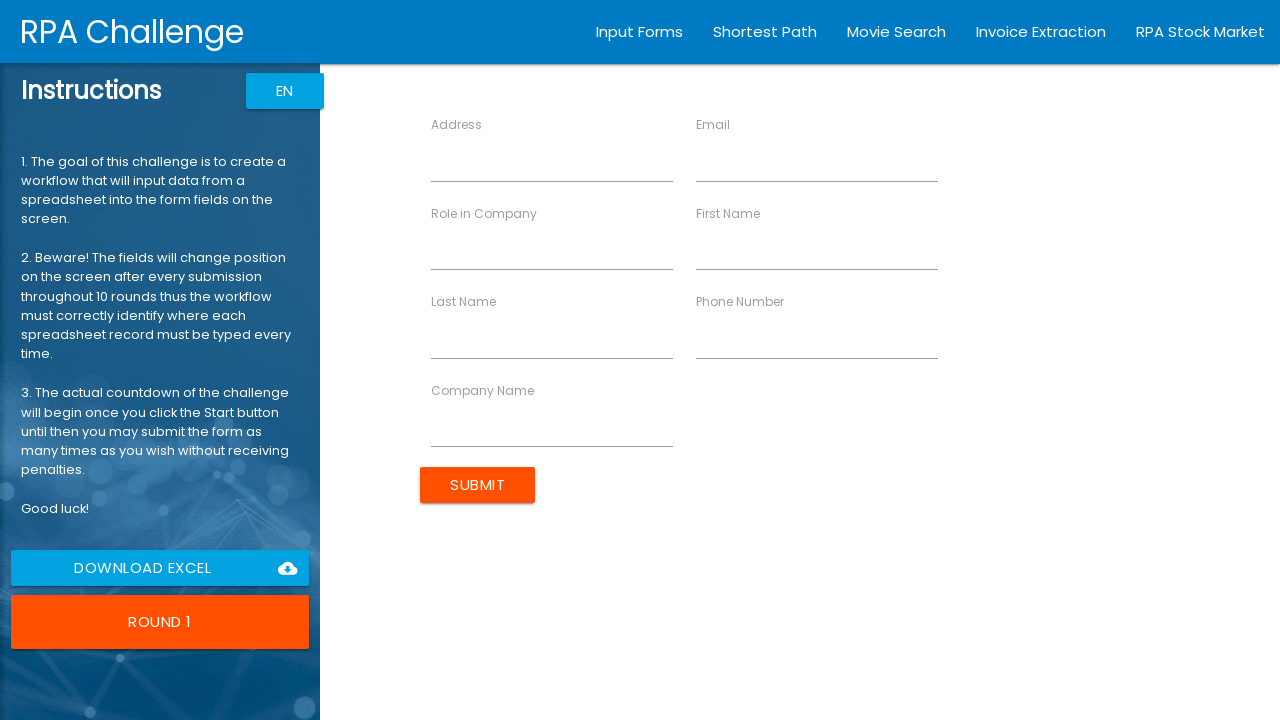

Filled first name field with 'John' on xpath=//input[@ng-reflect-name='labelFirstName']
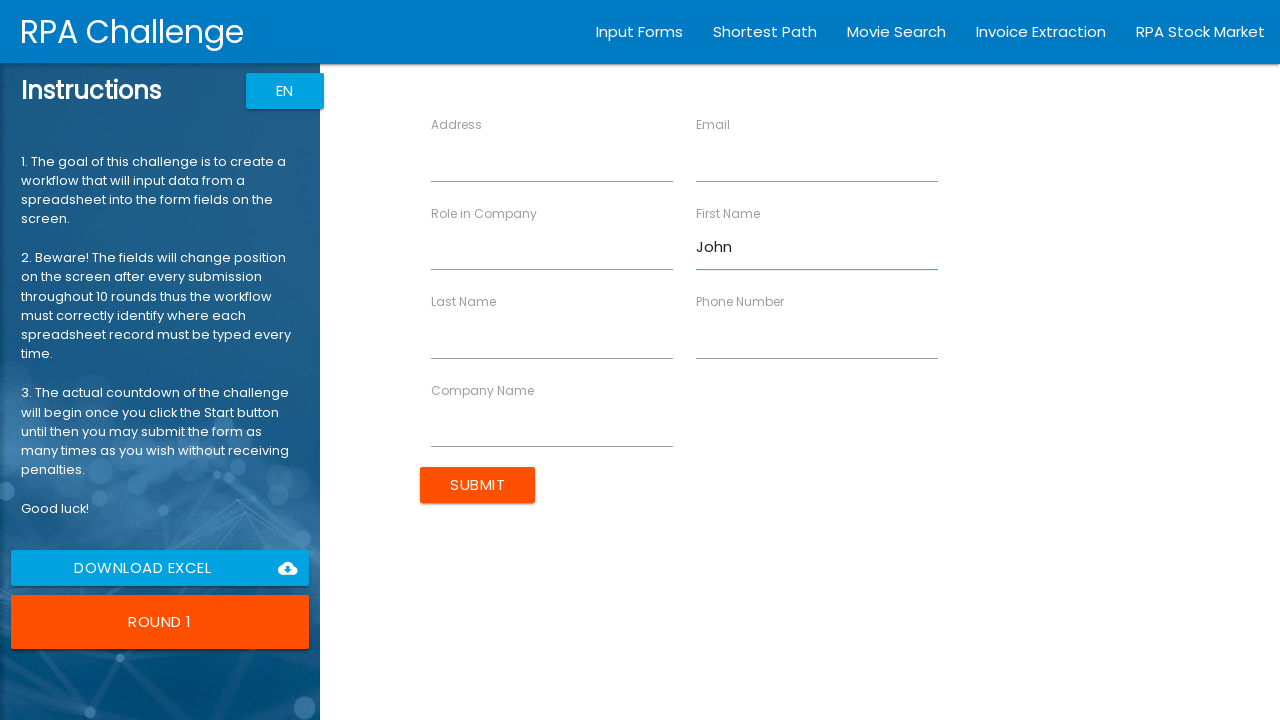

Filled last name field with 'Smith' on xpath=//input[@ng-reflect-name='labelLastName']
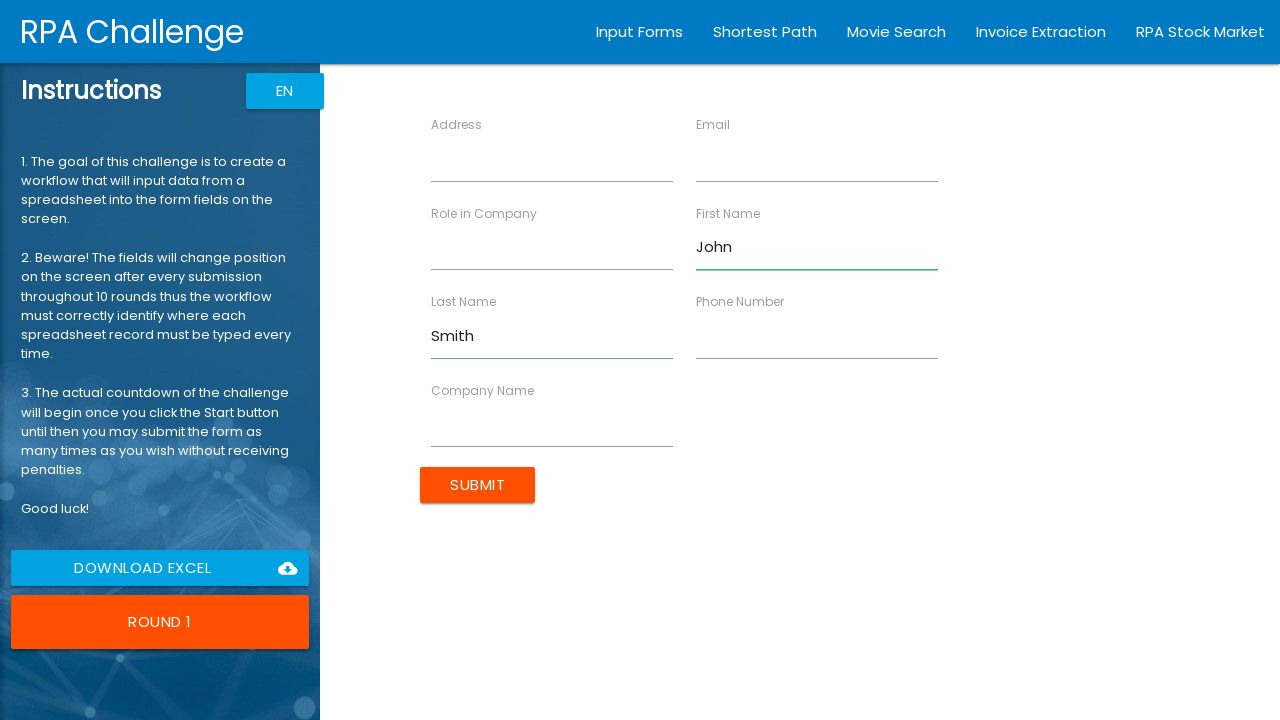

Filled company name field with 'Acme Corp' on xpath=//input[@ng-reflect-name='labelCompanyName']
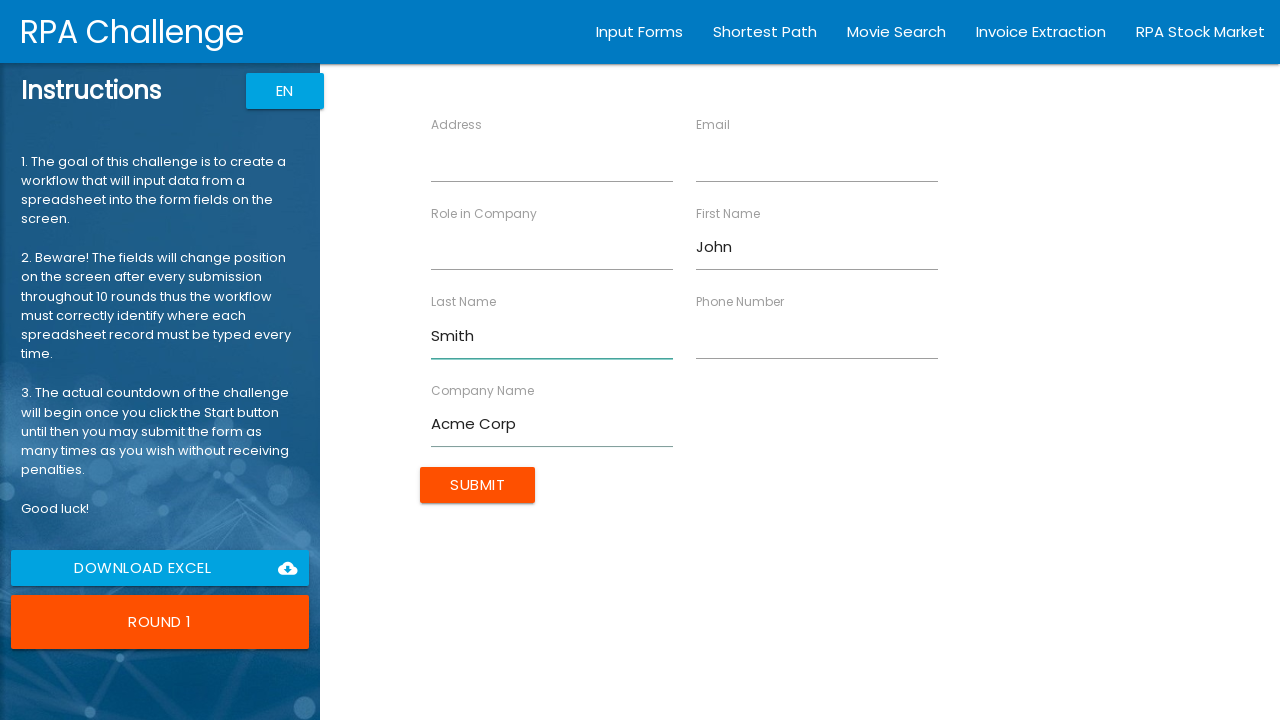

Filled role field with 'Developer' on xpath=//input[@ng-reflect-name='labelRole']
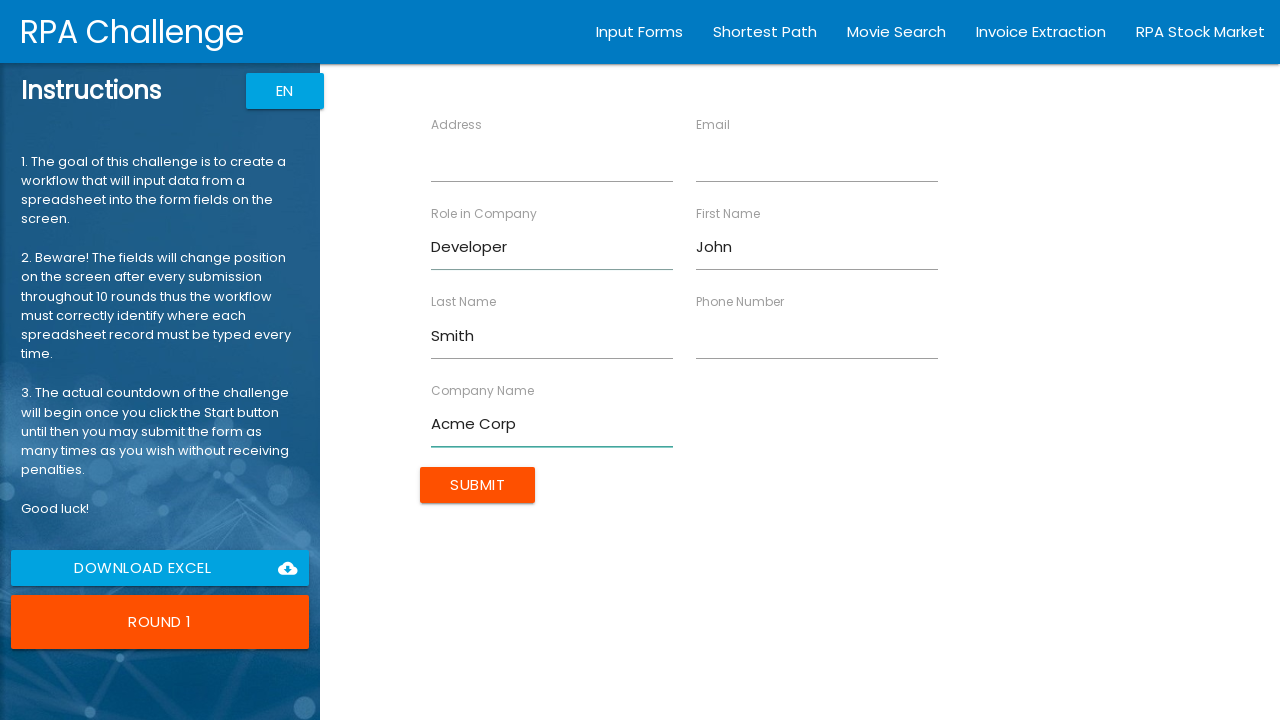

Filled address field with '123 Main St' on xpath=//input[@ng-reflect-name='labelAddress']
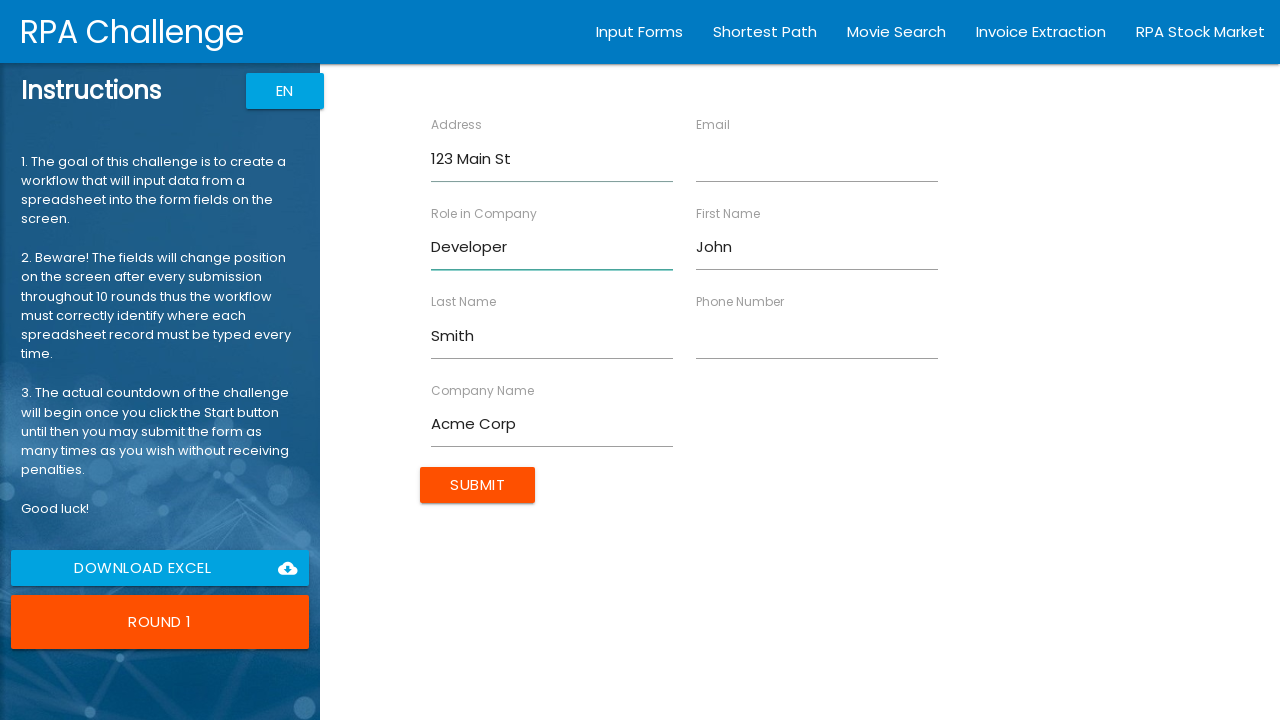

Filled email field with 'john.smith@example.com' on xpath=//input[@ng-reflect-name='labelEmail']
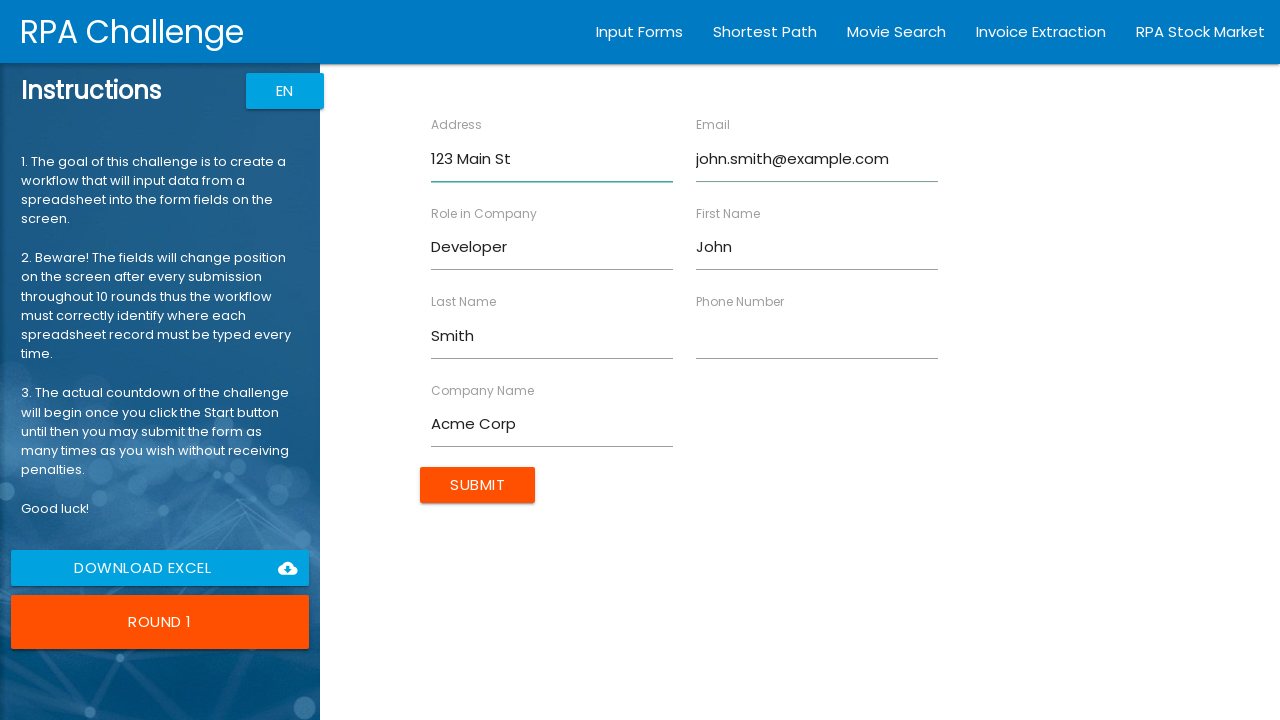

Filled phone number field with '5551234567' on xpath=//input[@ng-reflect-name='labelPhone']
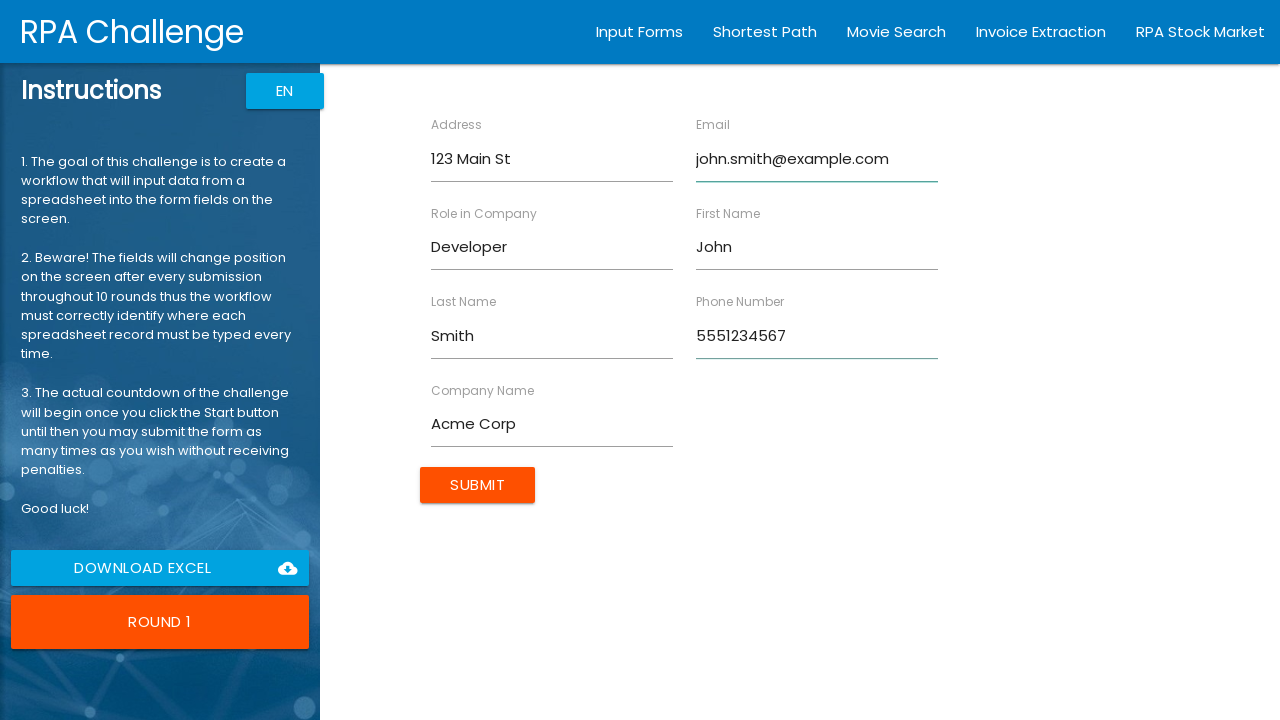

Clicked submit button for form entry (Name: John Smith) at (478, 485) on xpath=html/body/app-root/div[2]/app-rpa1/div/div[2]/form/input
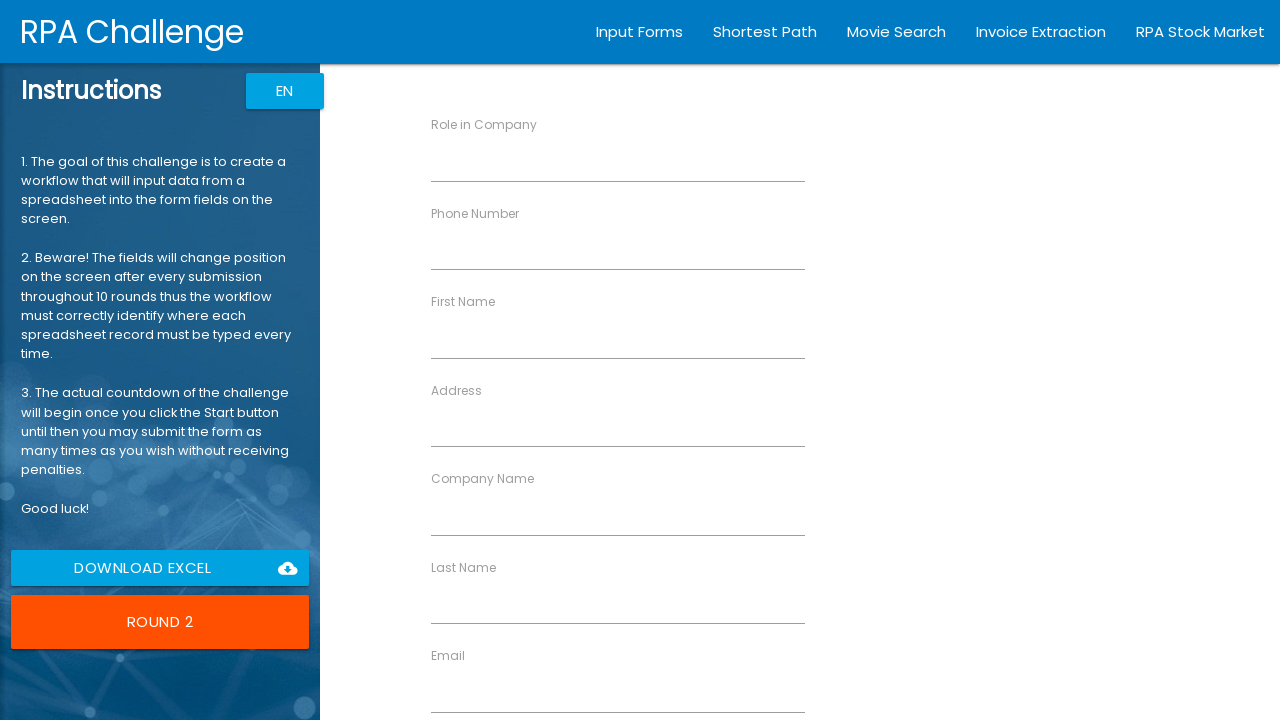

Filled first name field with 'Jane' on xpath=//input[@ng-reflect-name='labelFirstName']
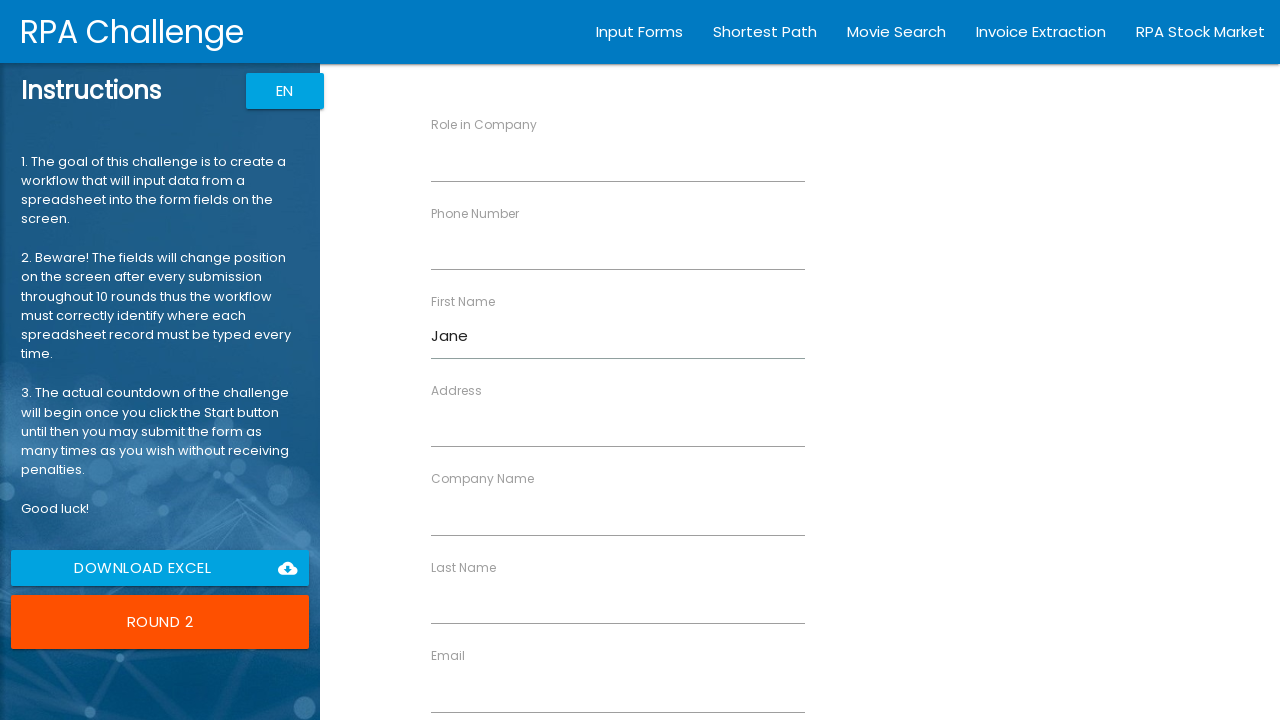

Filled last name field with 'Doe' on xpath=//input[@ng-reflect-name='labelLastName']
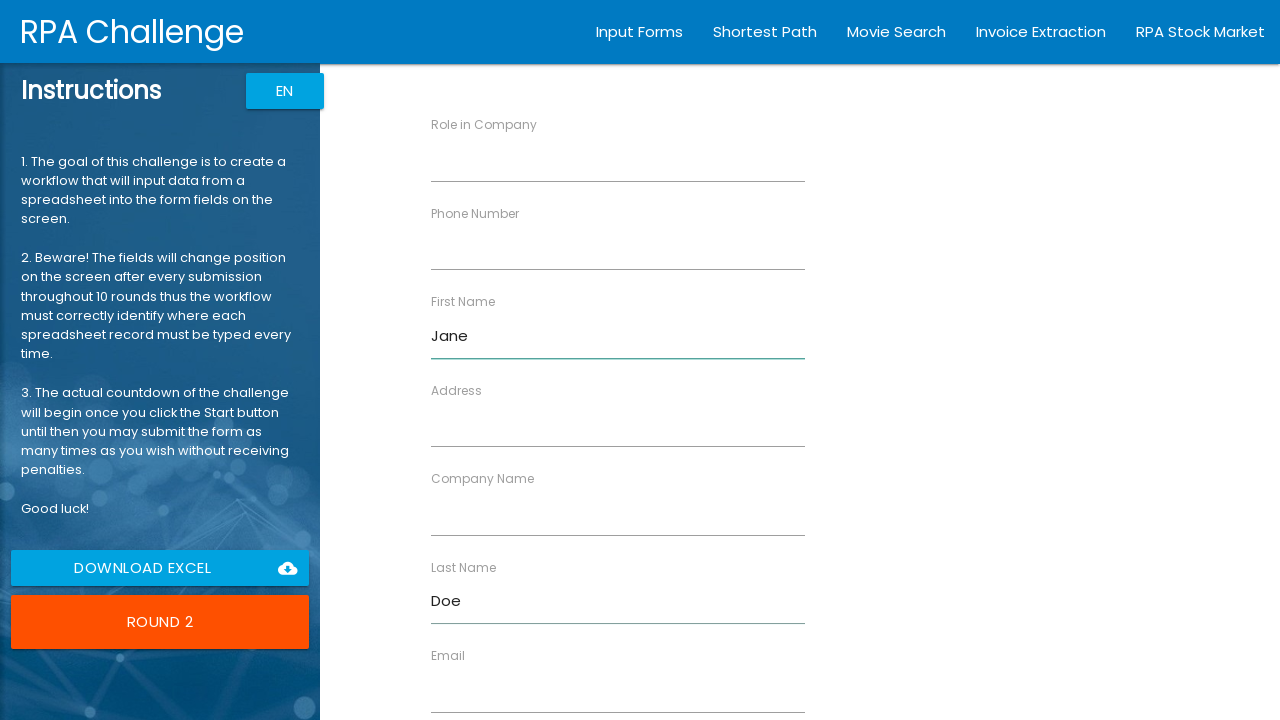

Filled company name field with 'Tech Inc' on xpath=//input[@ng-reflect-name='labelCompanyName']
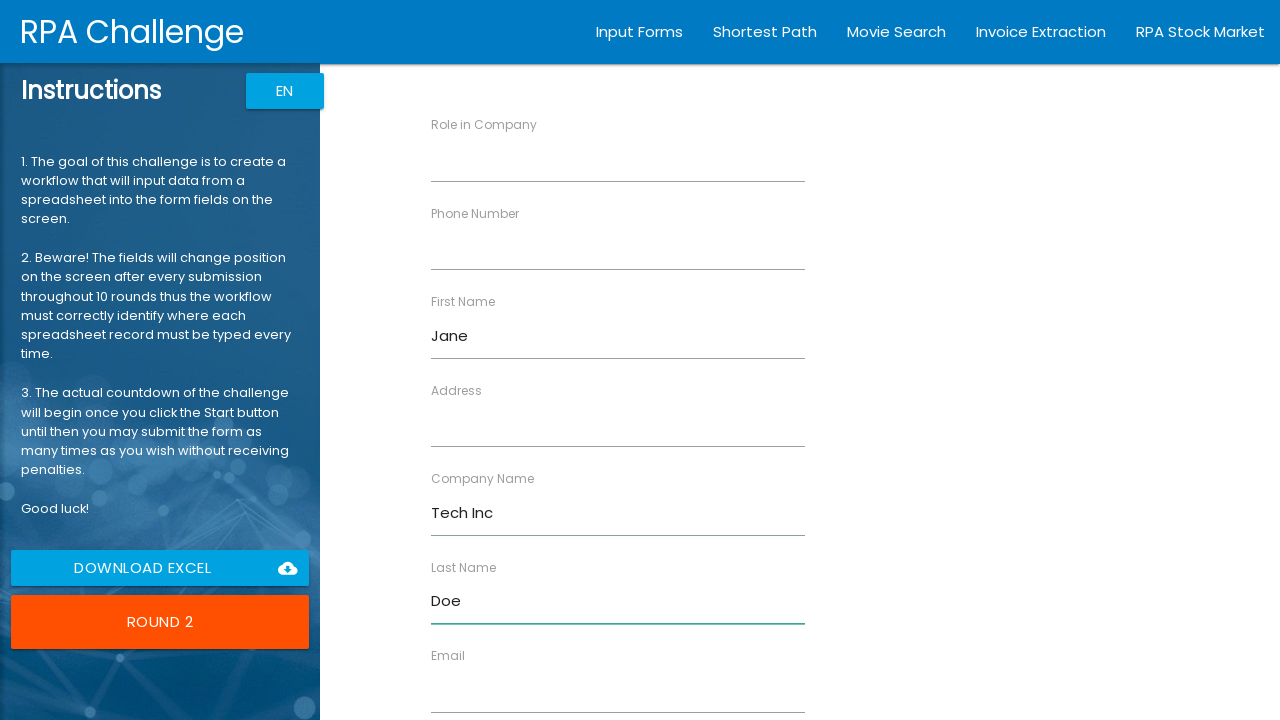

Filled role field with 'Manager' on xpath=//input[@ng-reflect-name='labelRole']
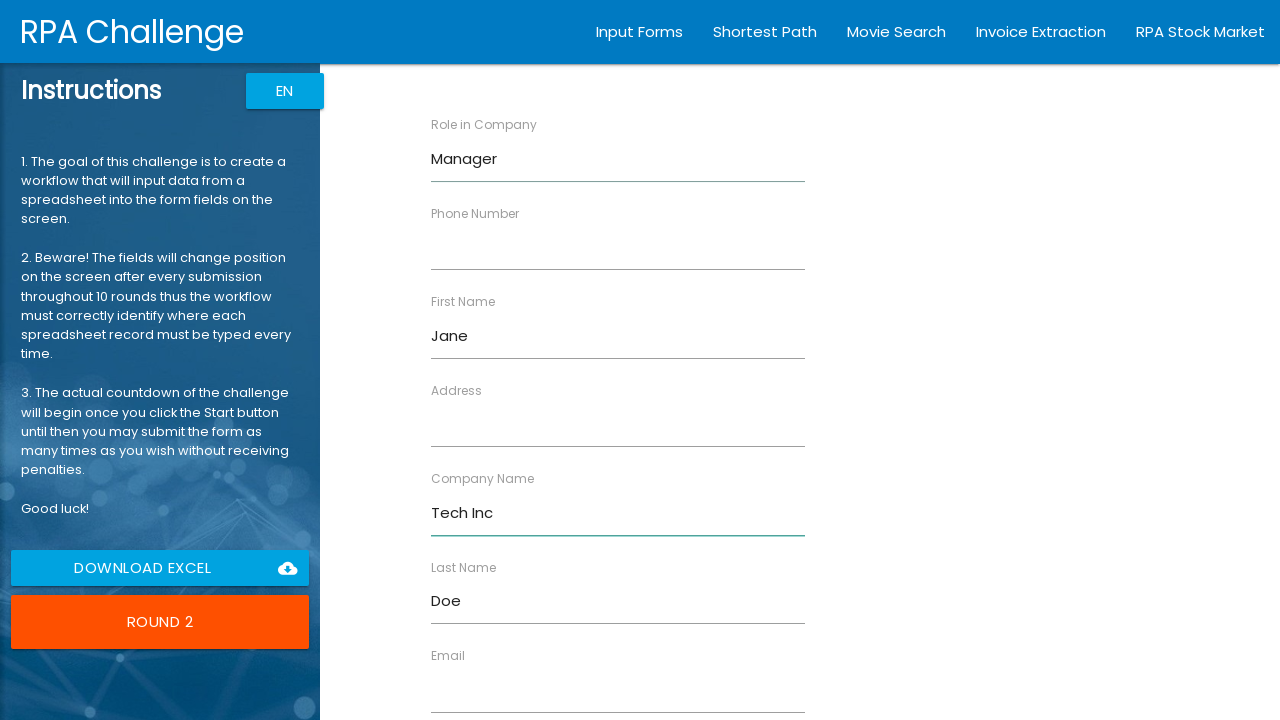

Filled address field with '456 Oak Ave' on xpath=//input[@ng-reflect-name='labelAddress']
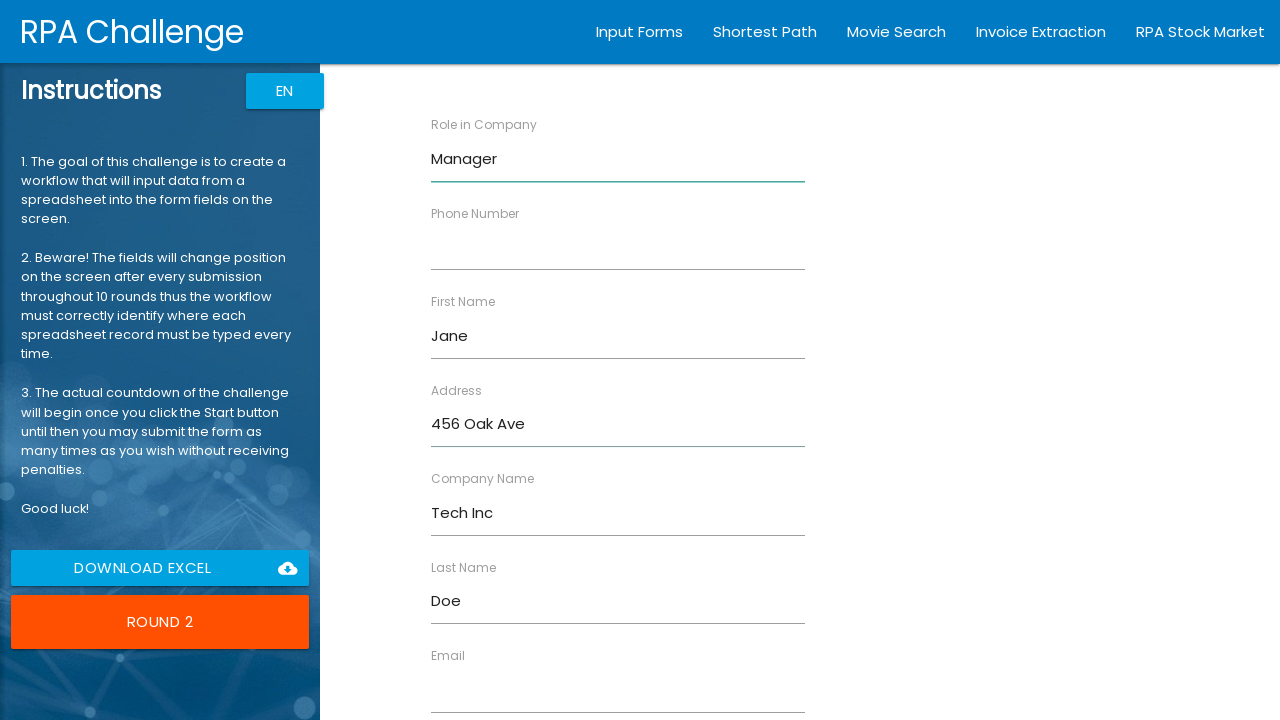

Filled email field with 'jane.doe@example.com' on xpath=//input[@ng-reflect-name='labelEmail']
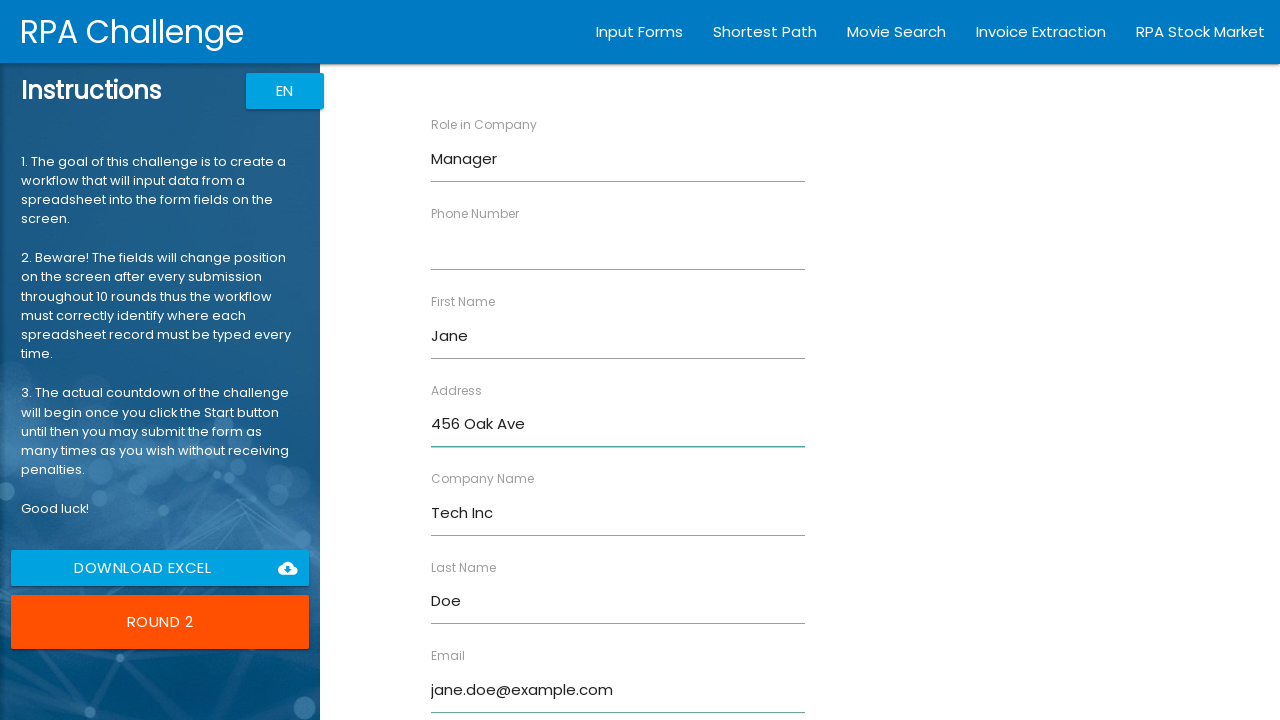

Filled phone number field with '5559876543' on xpath=//input[@ng-reflect-name='labelPhone']
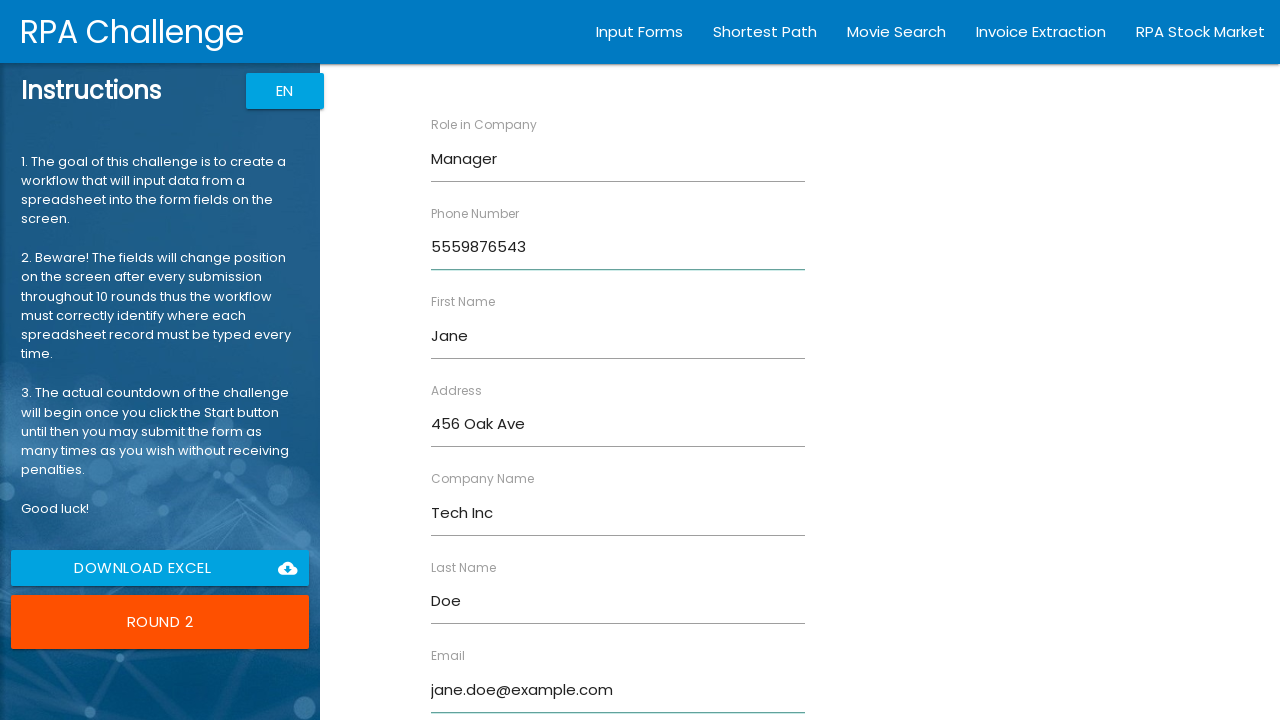

Clicked submit button for form entry (Name: Jane Doe) at (478, 688) on xpath=html/body/app-root/div[2]/app-rpa1/div/div[2]/form/input
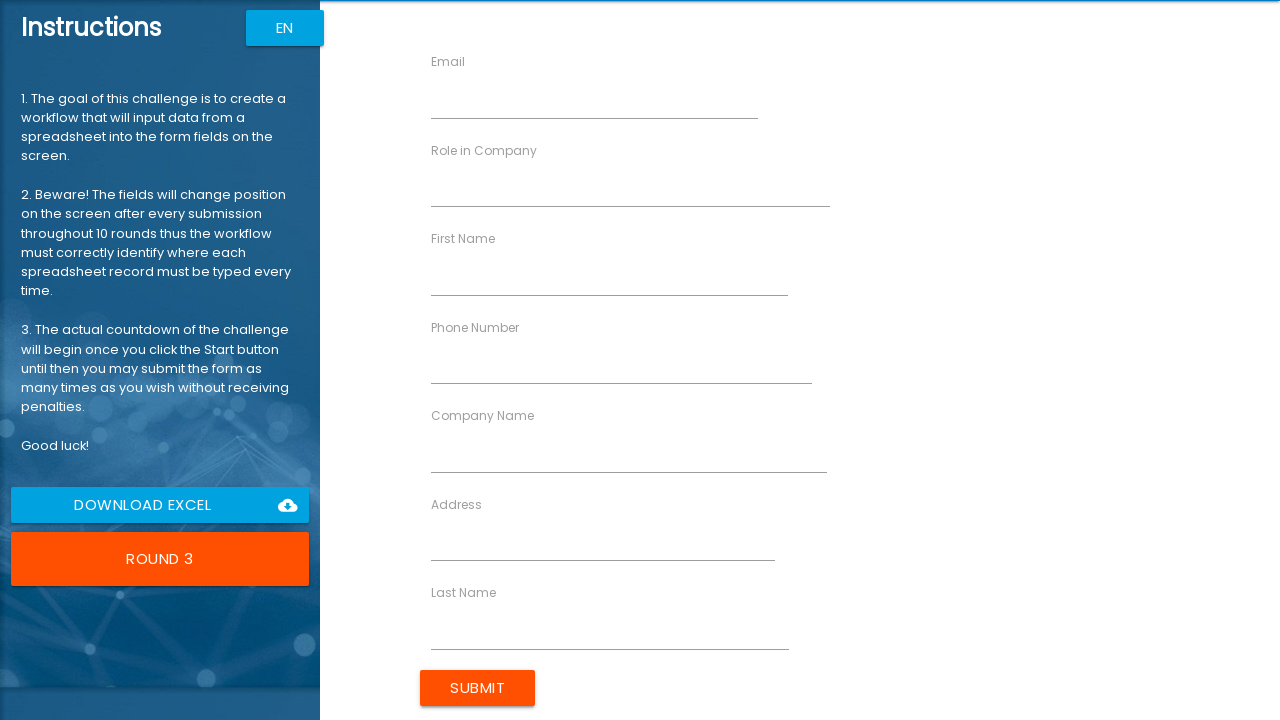

Filled first name field with 'Robert' on xpath=//input[@ng-reflect-name='labelFirstName']
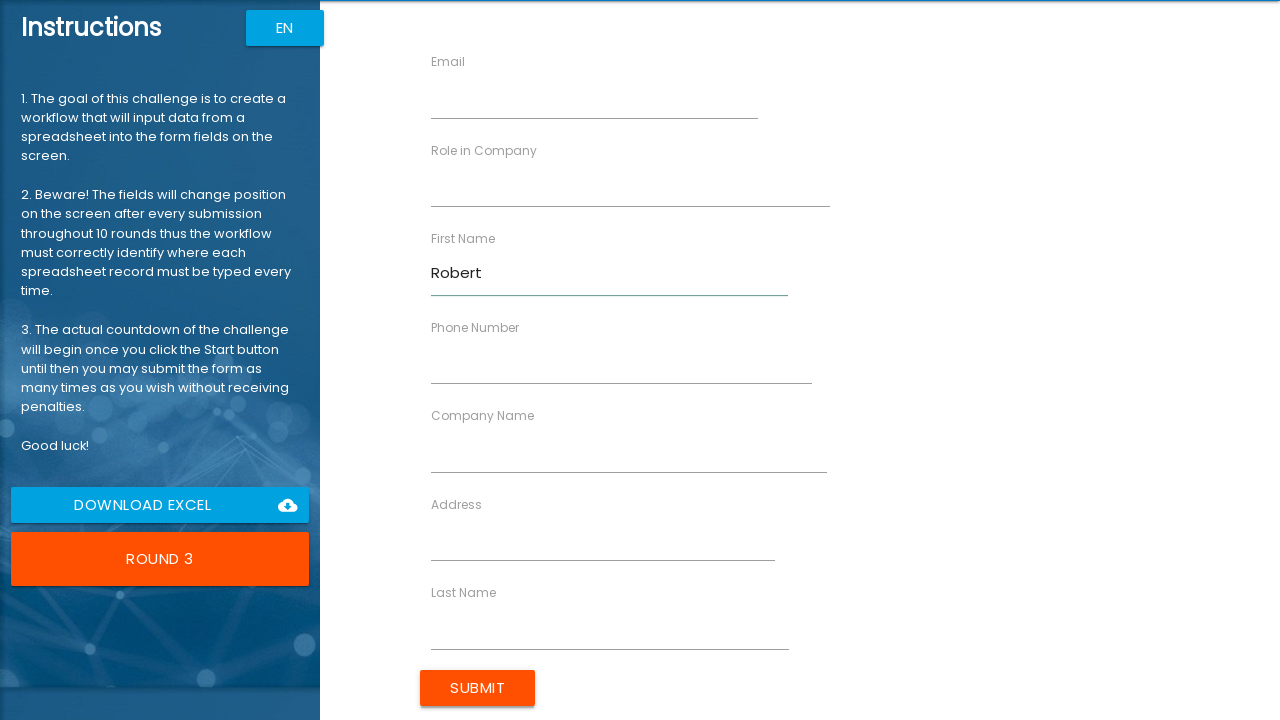

Filled last name field with 'Johnson' on xpath=//input[@ng-reflect-name='labelLastName']
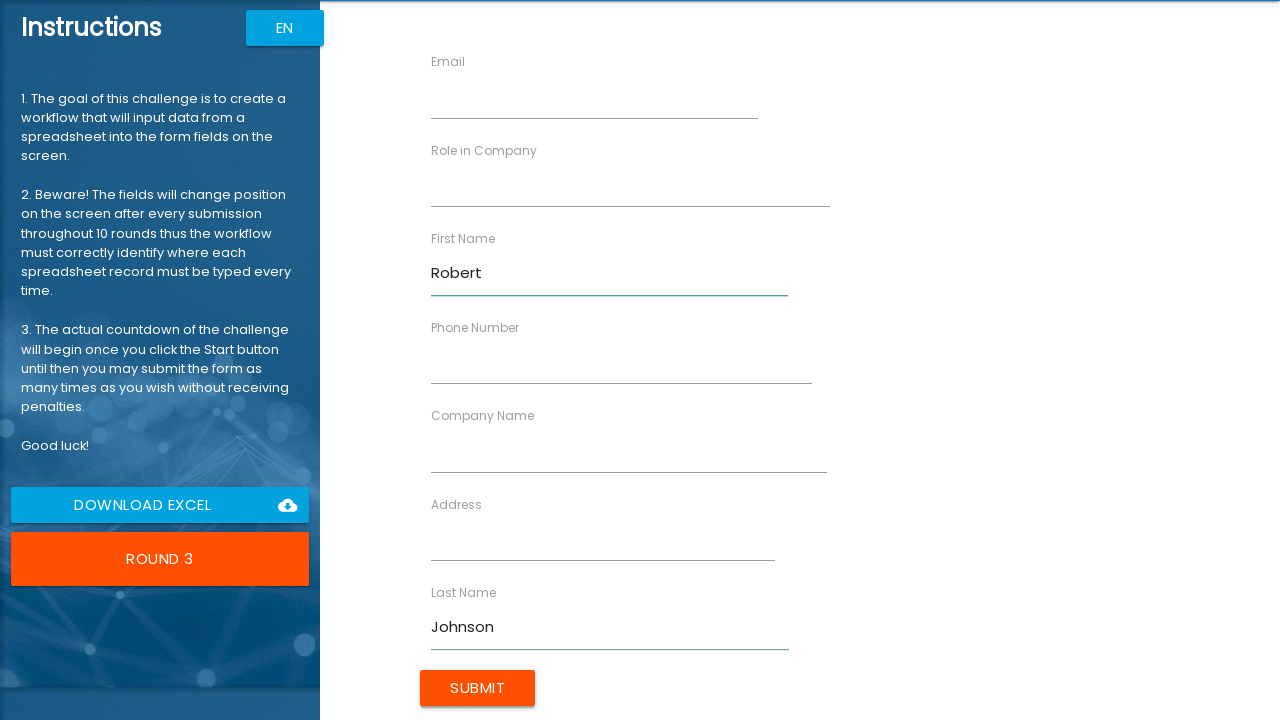

Filled company name field with 'Global Ltd' on xpath=//input[@ng-reflect-name='labelCompanyName']
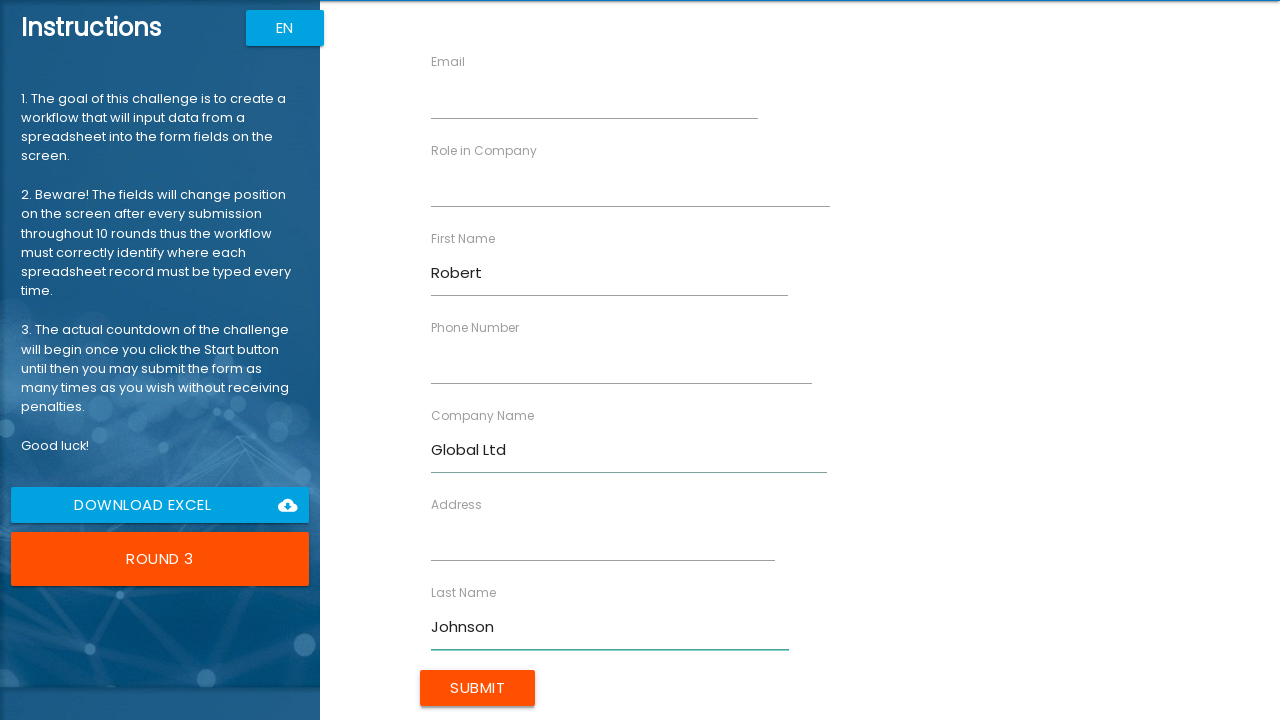

Filled role field with 'Analyst' on xpath=//input[@ng-reflect-name='labelRole']
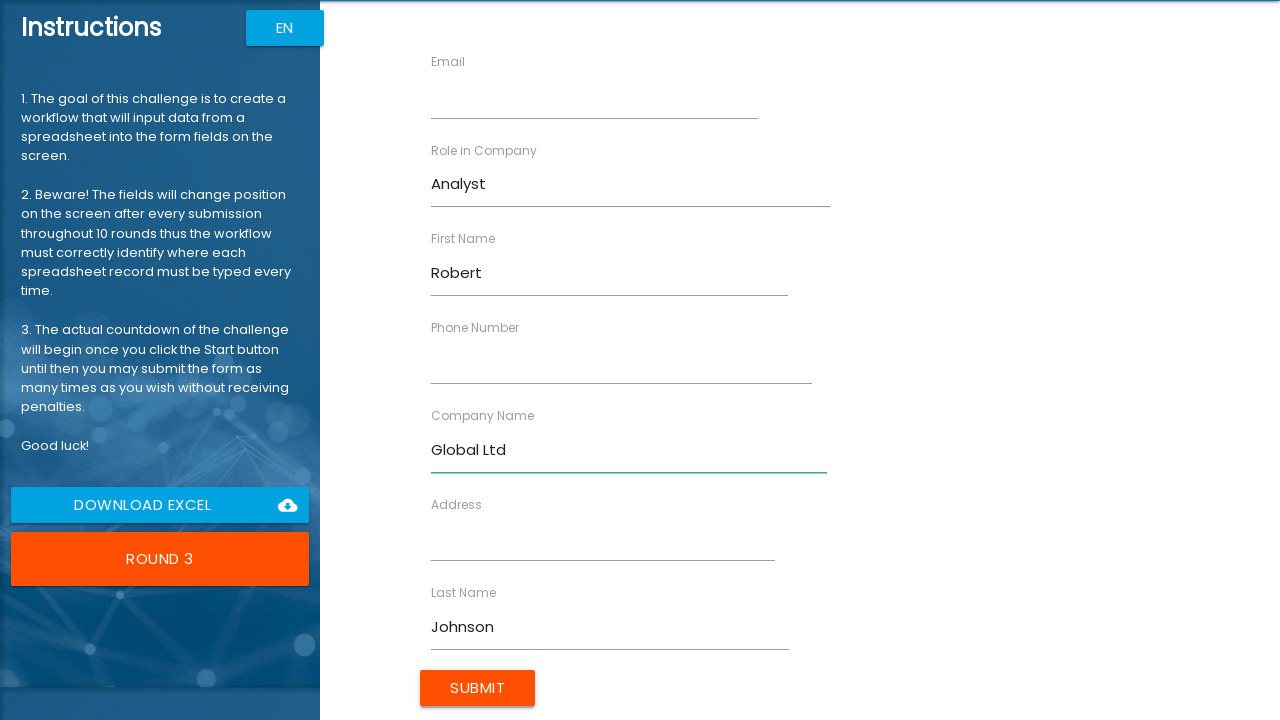

Filled address field with '789 Pine Rd' on xpath=//input[@ng-reflect-name='labelAddress']
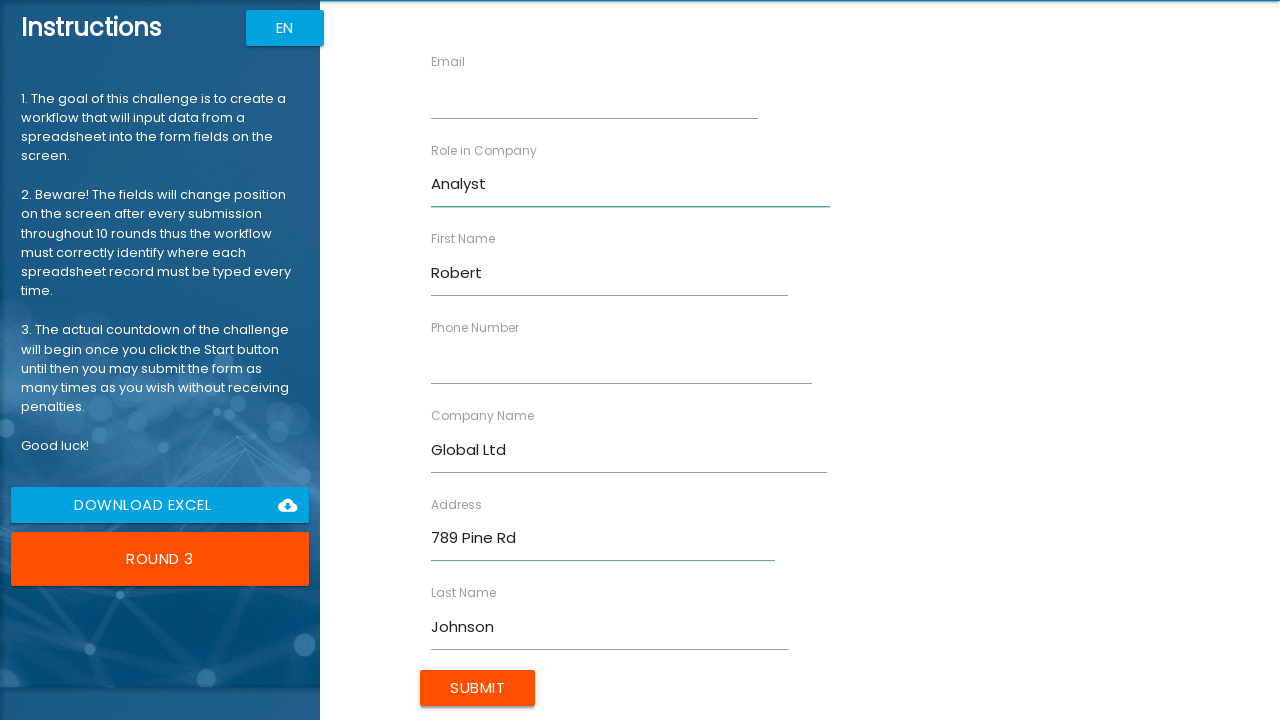

Filled email field with 'robert.j@example.com' on xpath=//input[@ng-reflect-name='labelEmail']
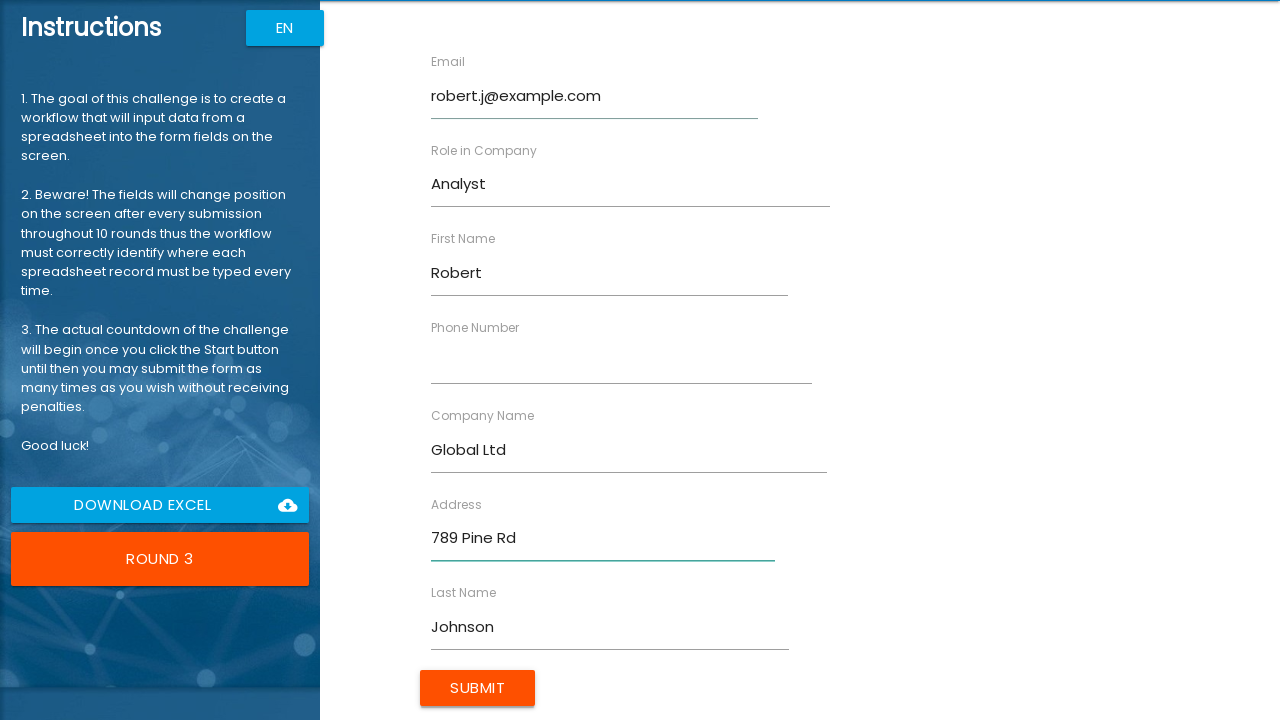

Filled phone number field with '5555551234' on xpath=//input[@ng-reflect-name='labelPhone']
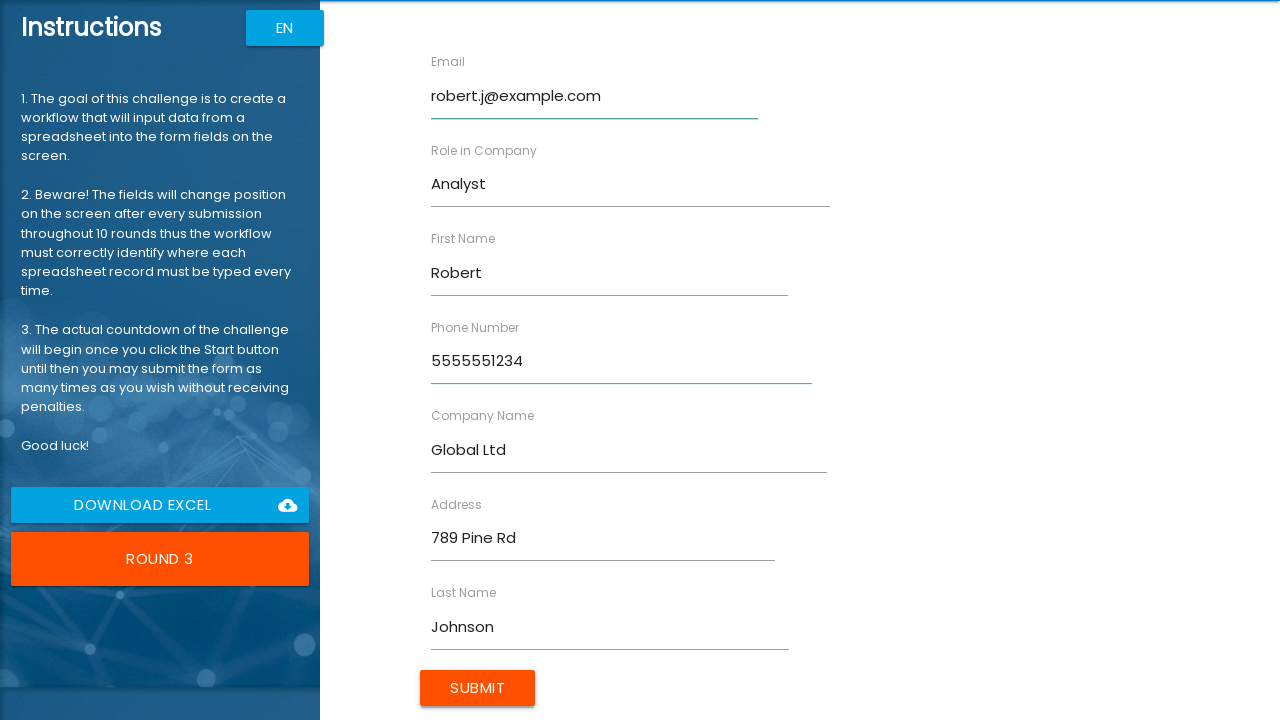

Clicked submit button for form entry (Name: Robert Johnson) at (478, 688) on xpath=html/body/app-root/div[2]/app-rpa1/div/div[2]/form/input
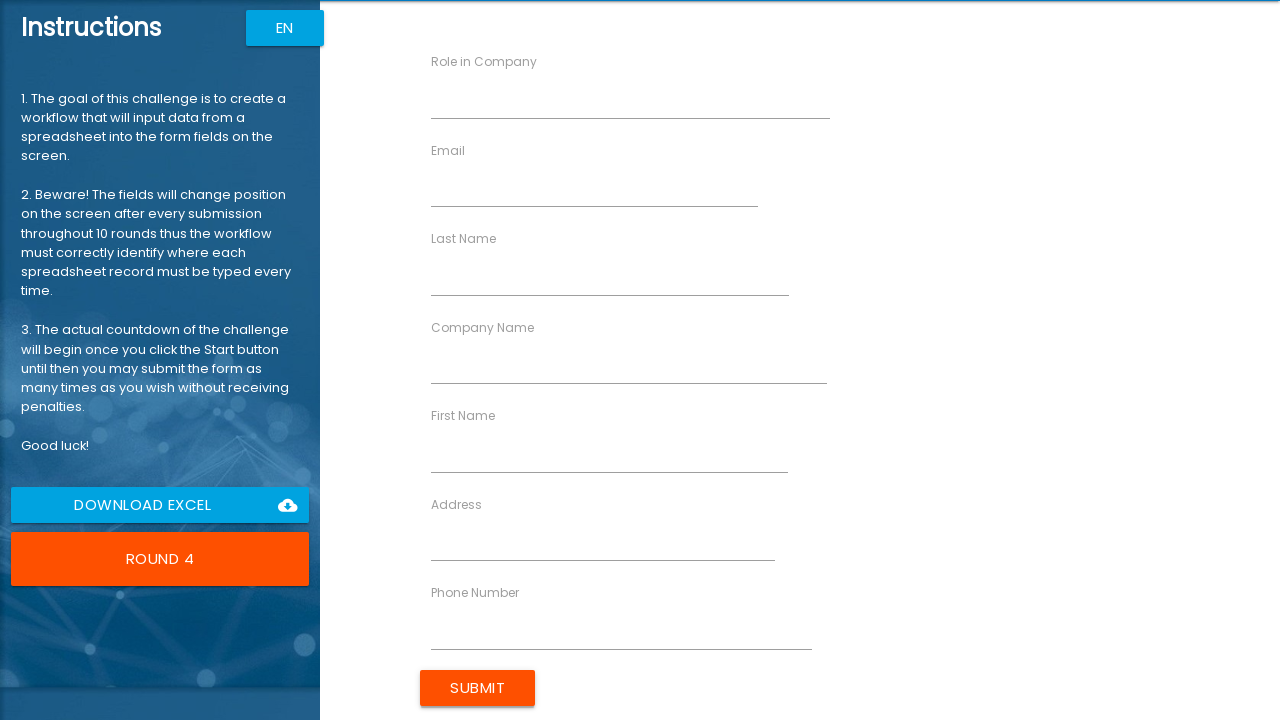

Waited 2 seconds for completion
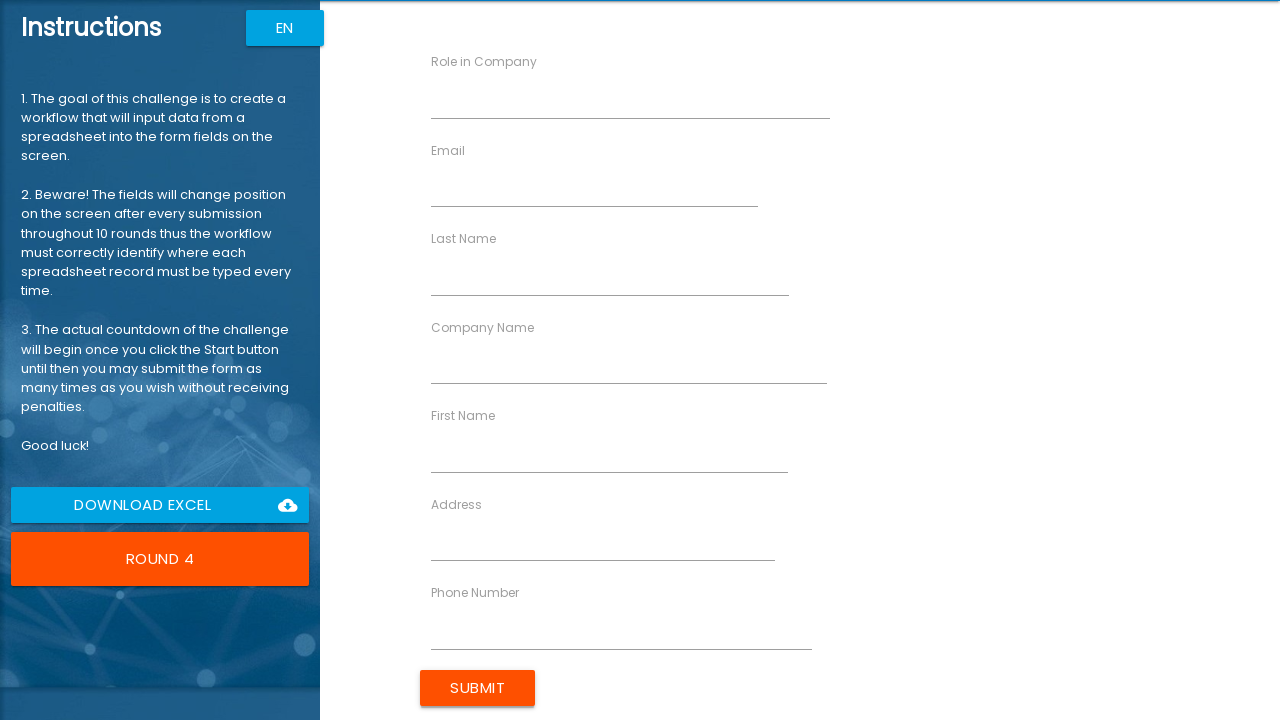

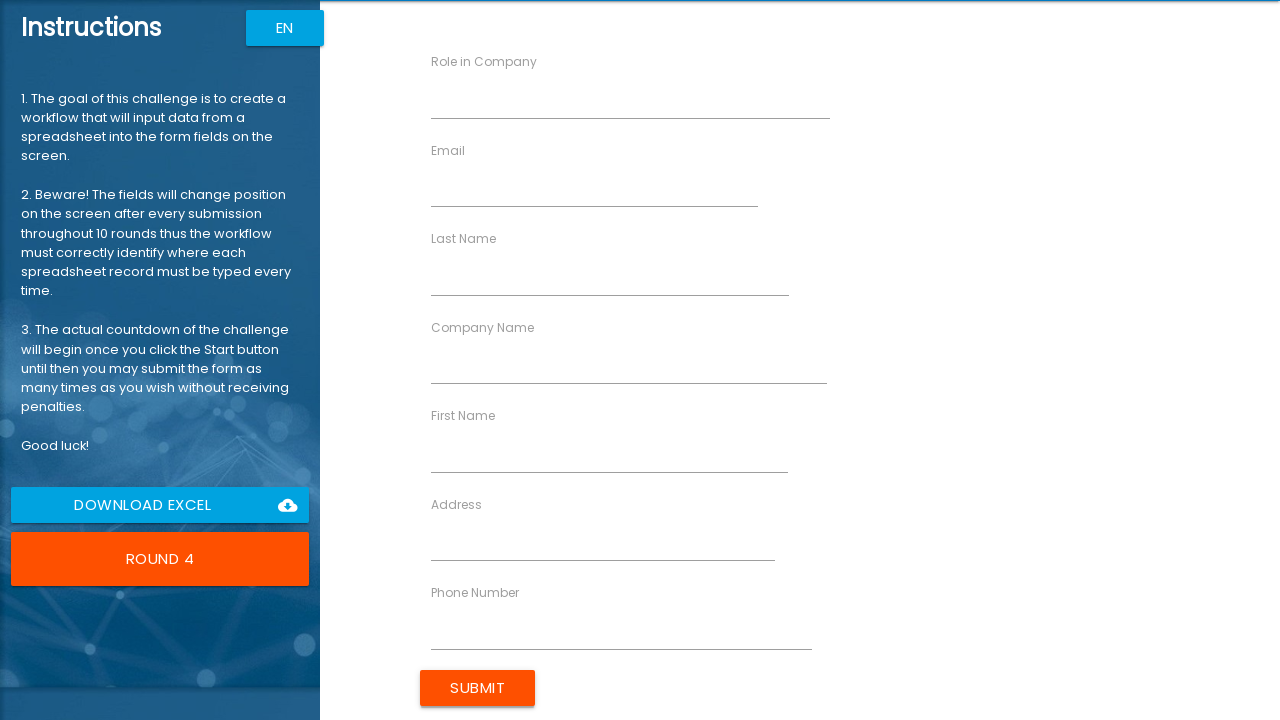